Tests double-click functionality by performing a double-click on a button and verifying the success message appears

Starting URL: https://demoqa.com/buttons

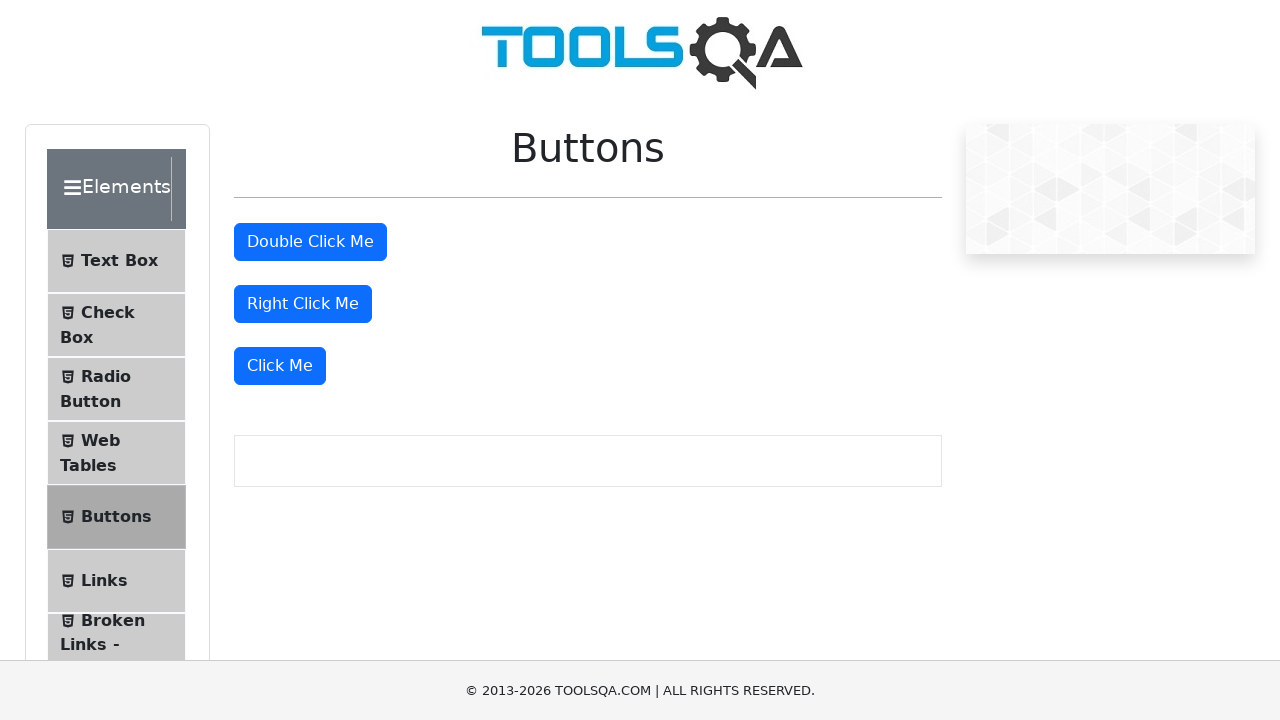

Performed double-click on the double click button at (310, 242) on #doubleClickBtn
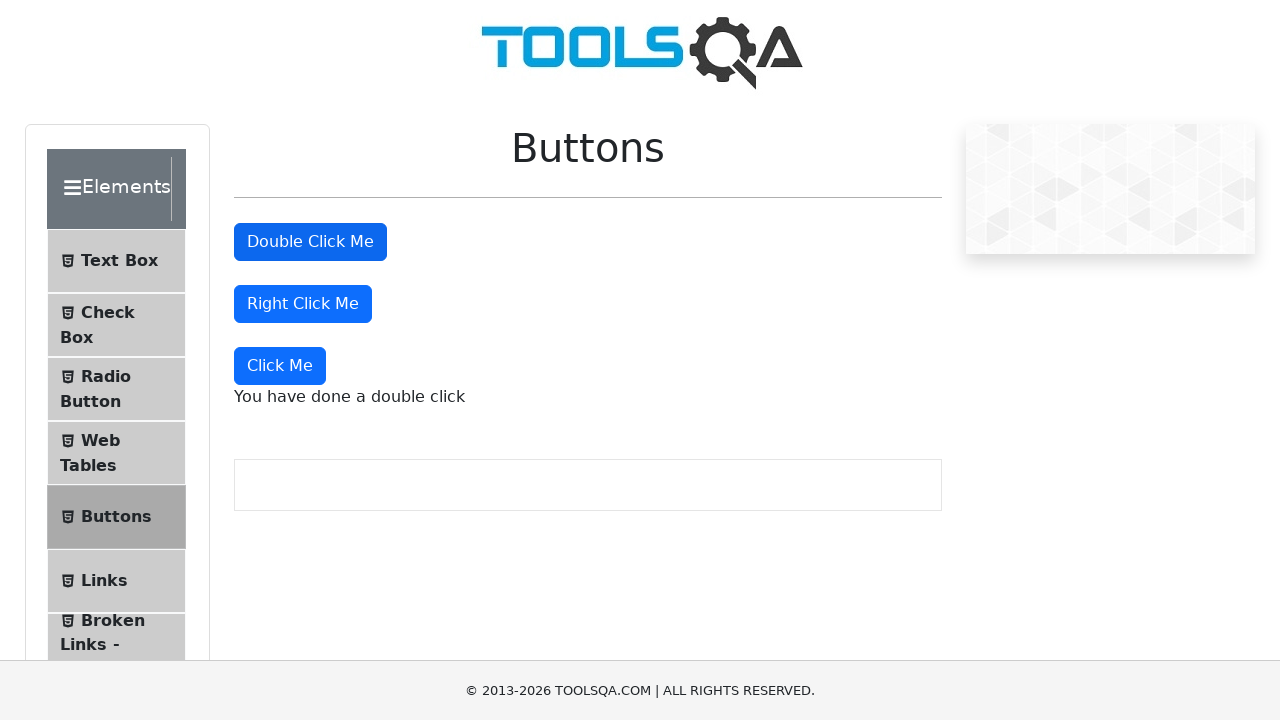

Success message 'You have done a double click' appeared
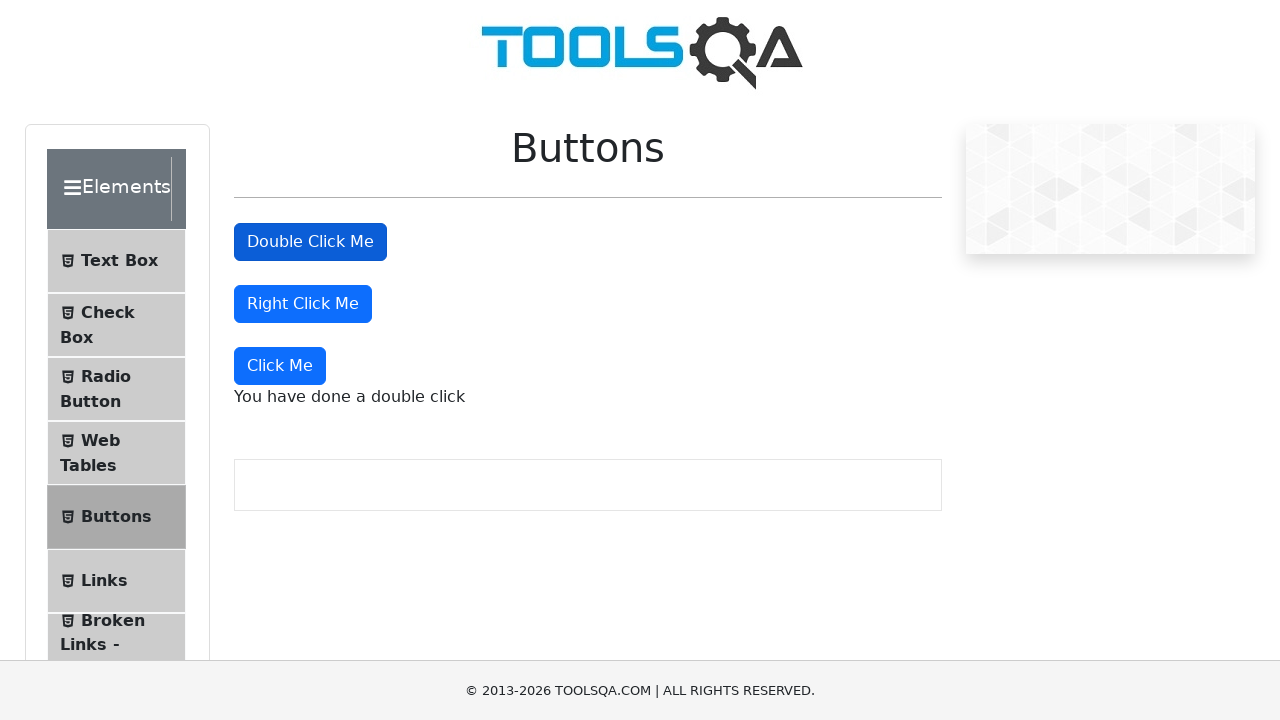

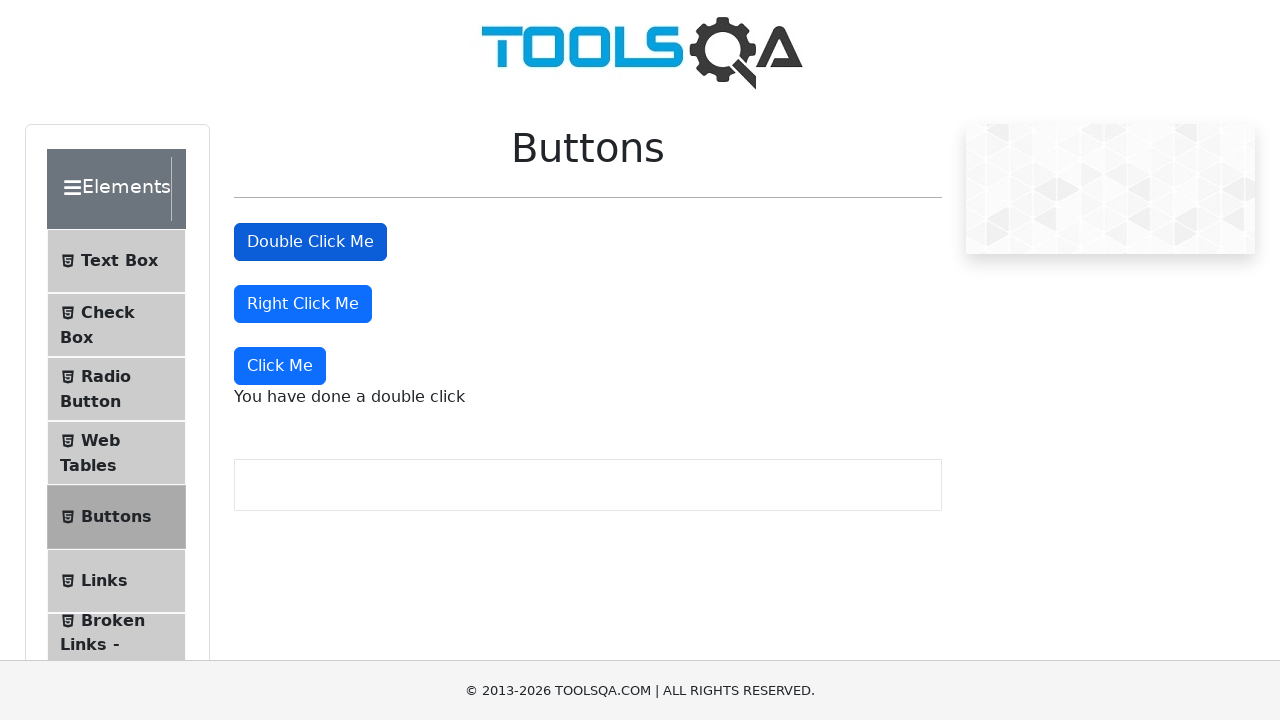